Tests editing a todo item by double-clicking, filling new text, and pressing Enter

Starting URL: https://demo.playwright.dev/todomvc

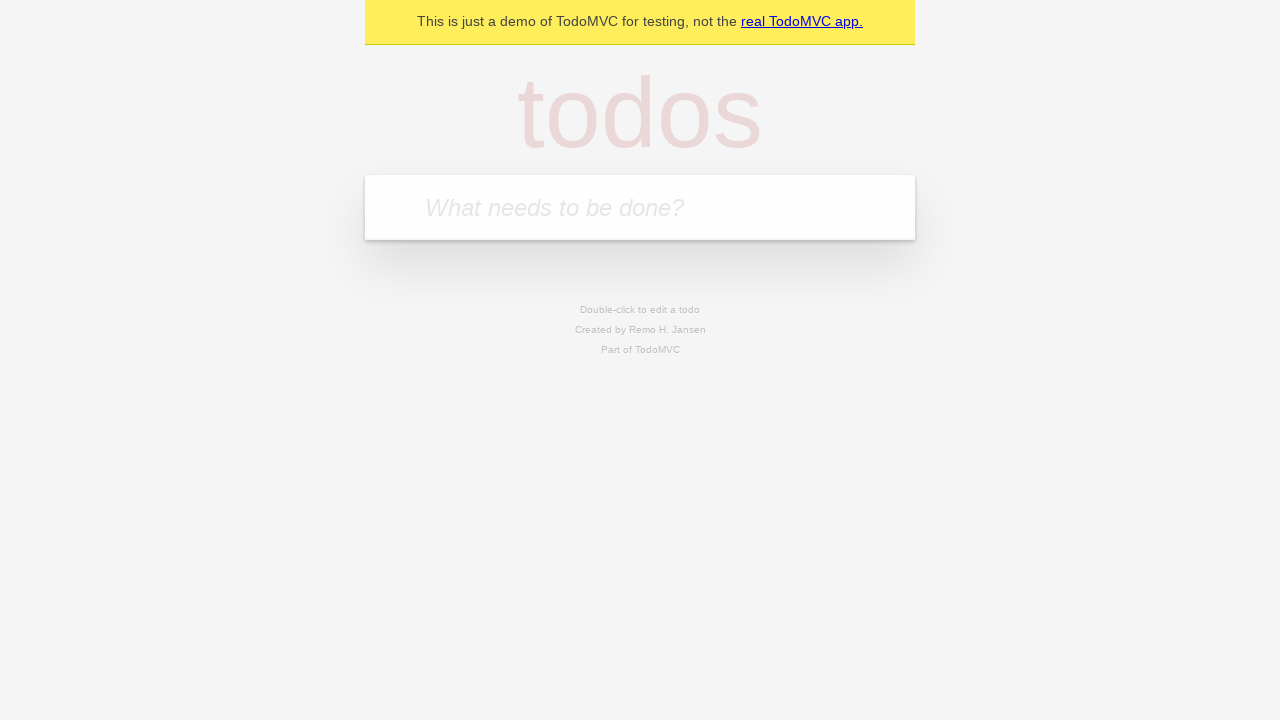

Filled new todo input with 'buy some cheese' on .new-todo
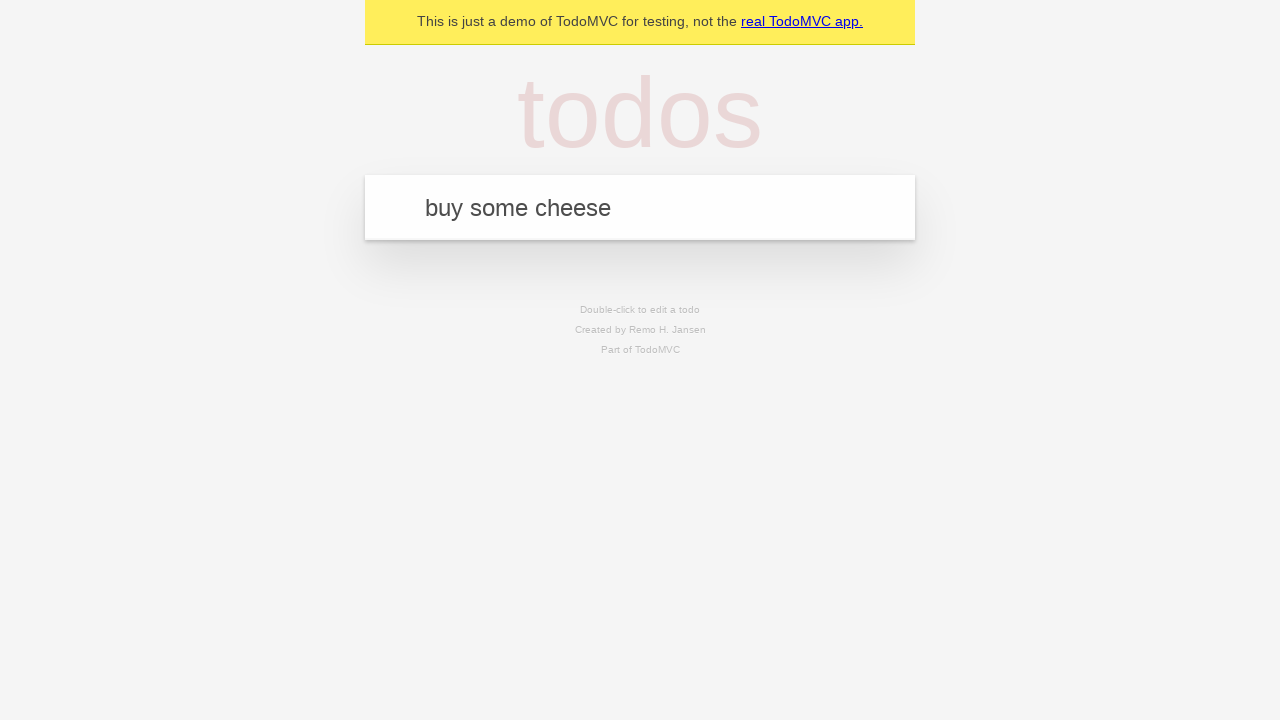

Pressed Enter to create first todo on .new-todo
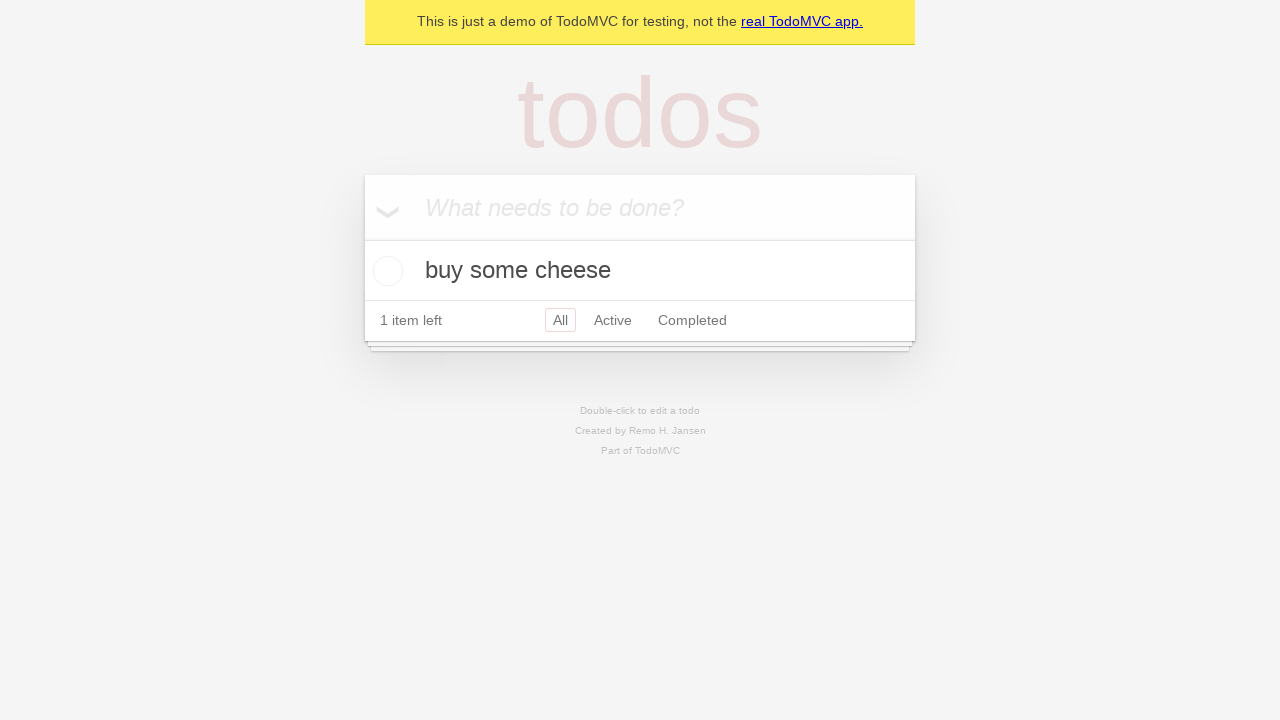

Filled new todo input with 'feed the cat' on .new-todo
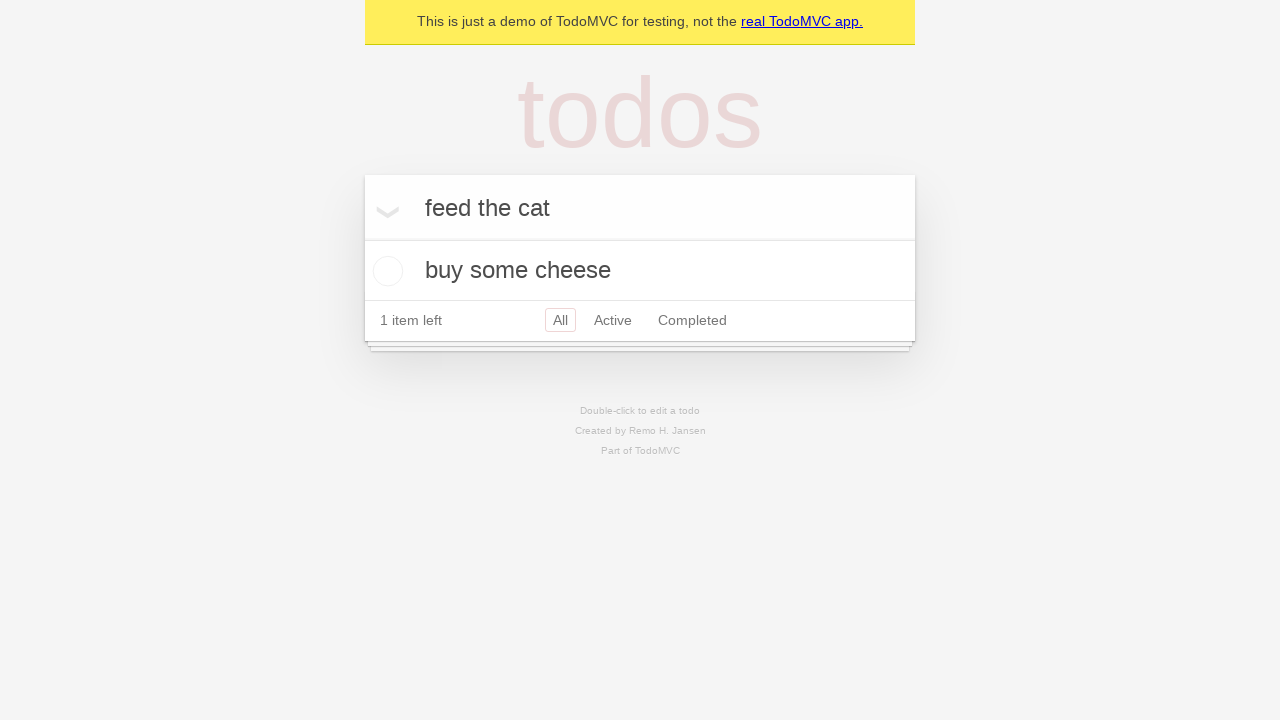

Pressed Enter to create second todo on .new-todo
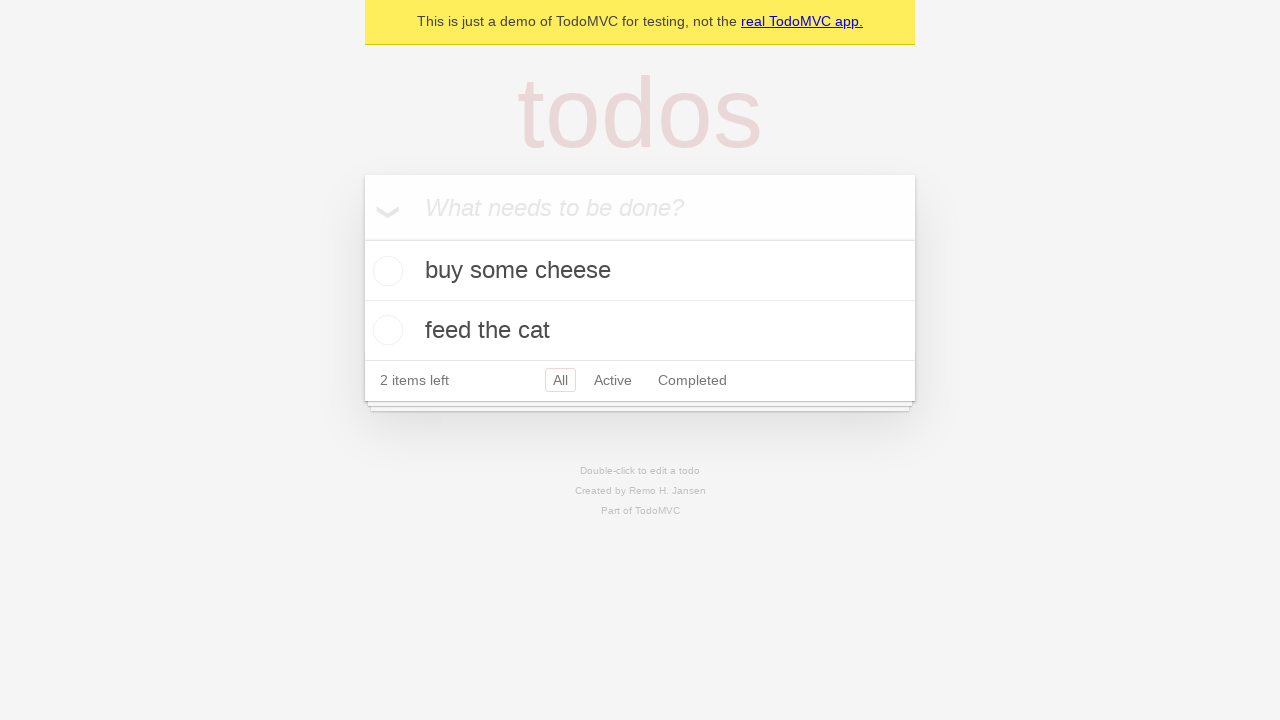

Filled new todo input with 'book a doctors appointment' on .new-todo
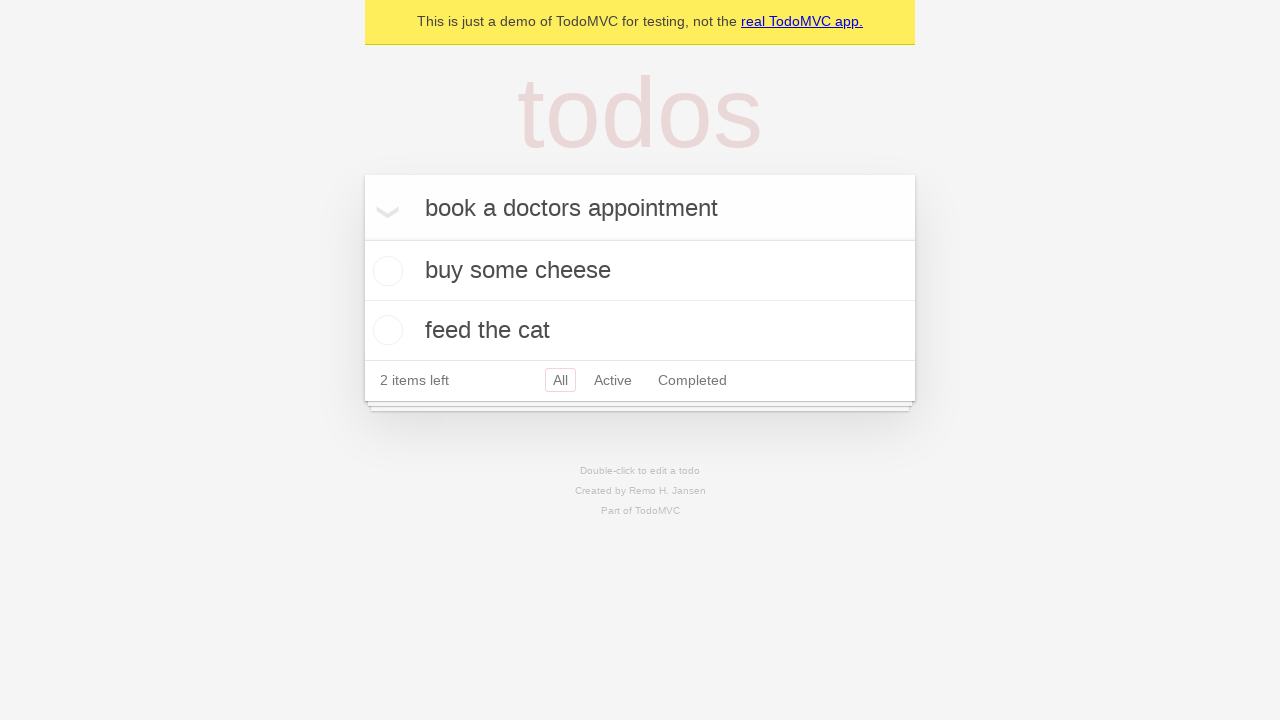

Pressed Enter to create third todo on .new-todo
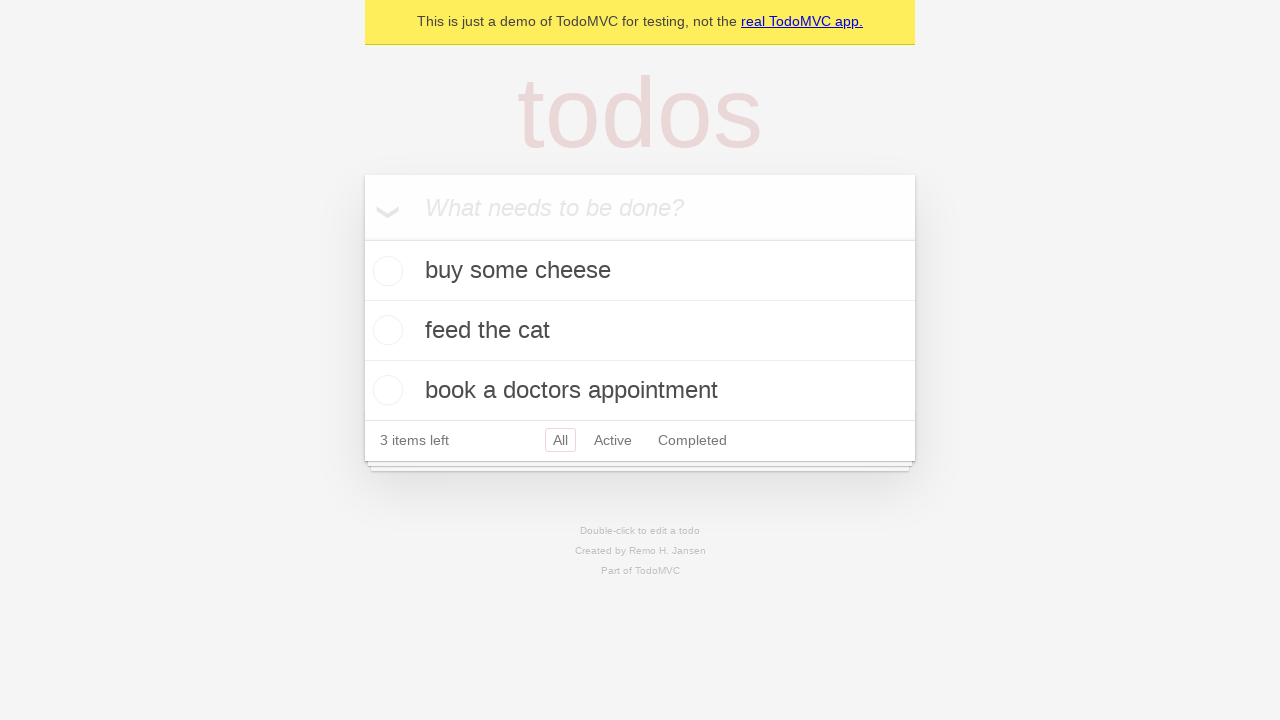

Double-clicked second todo to enter edit mode at (640, 331) on .todo-list li >> nth=1
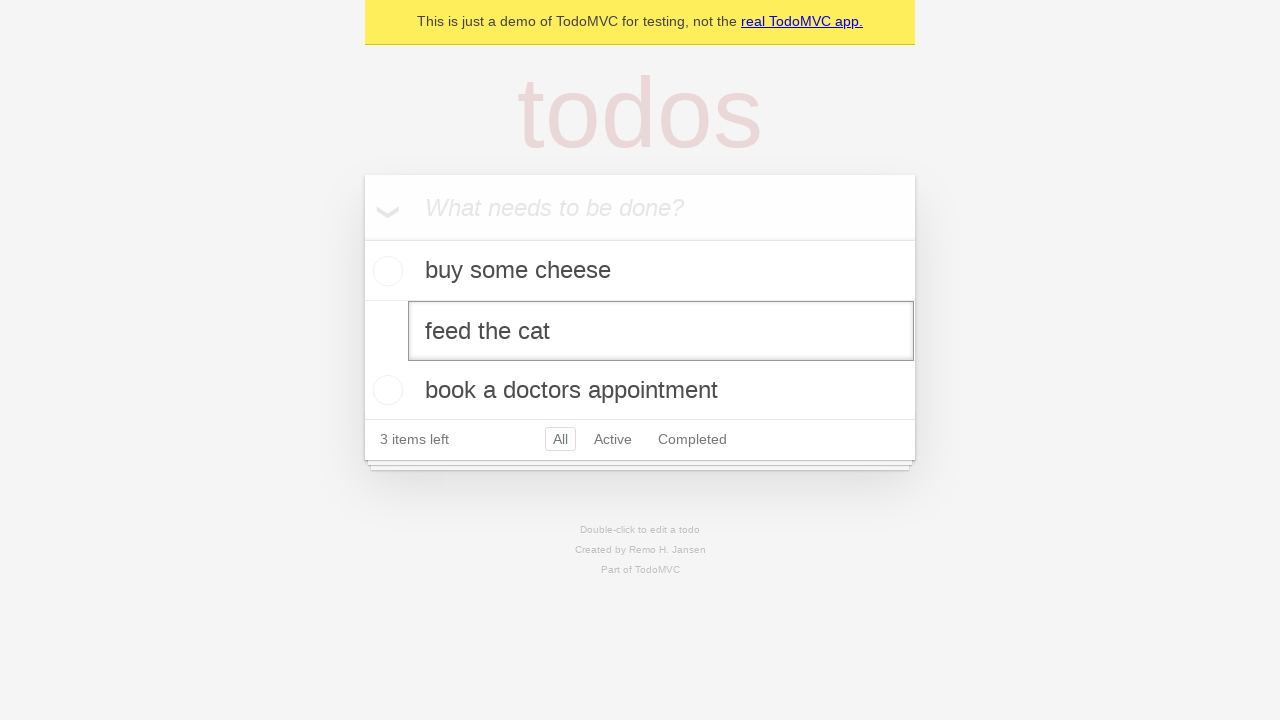

Filled edit field with 'buy some sausages' on .todo-list li >> nth=1 >> .edit
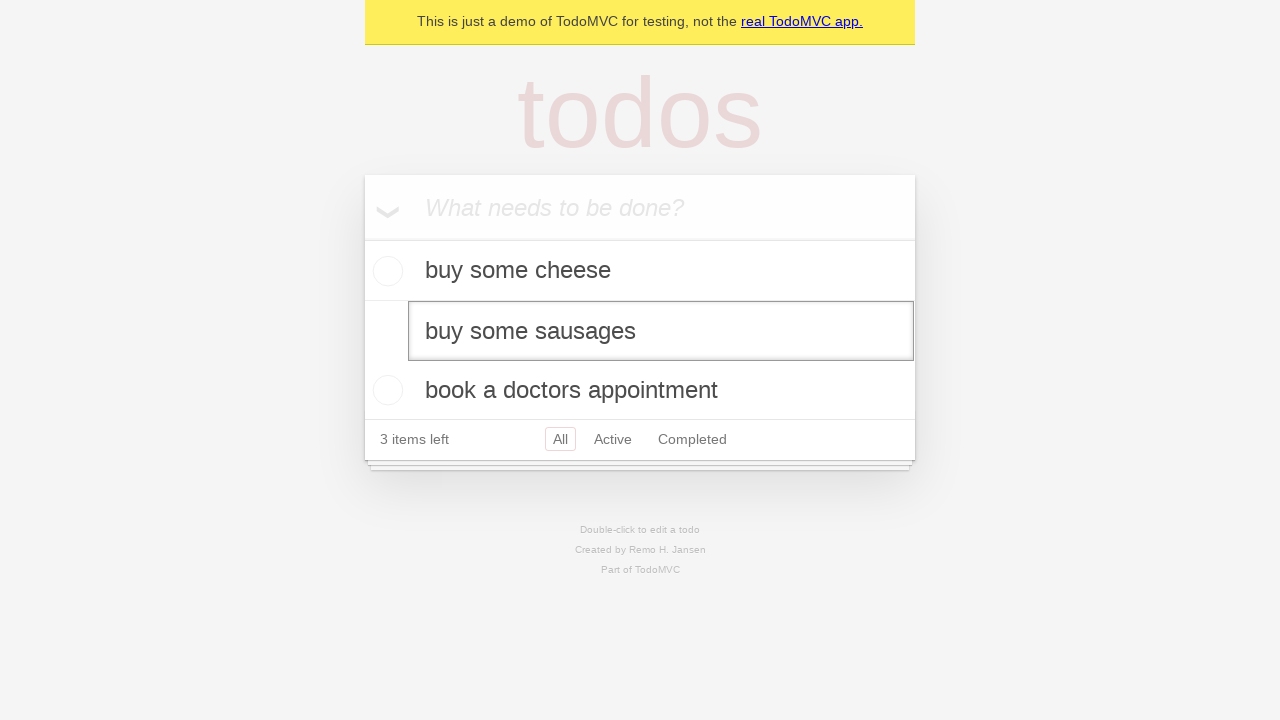

Pressed Enter to confirm todo edit on .todo-list li >> nth=1 >> .edit
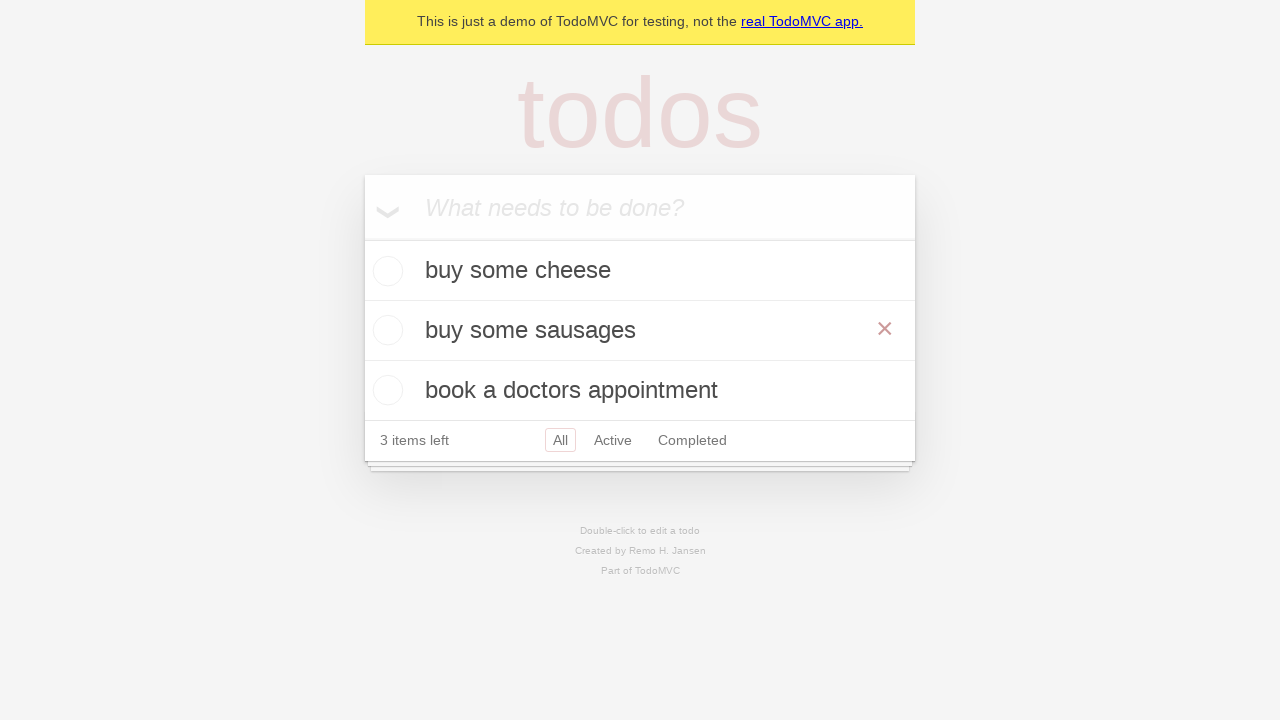

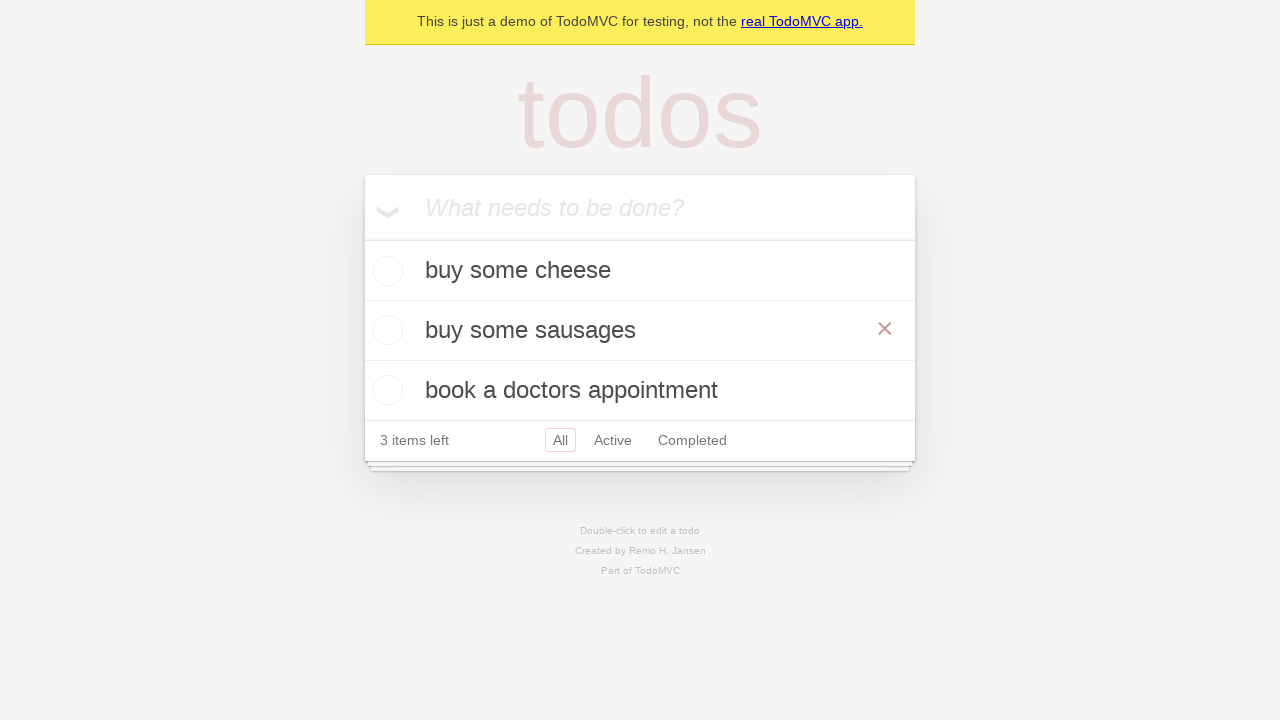